Tests filling first name and last name input fields with regular text

Starting URL: https://awesomeqa.com/practice.html

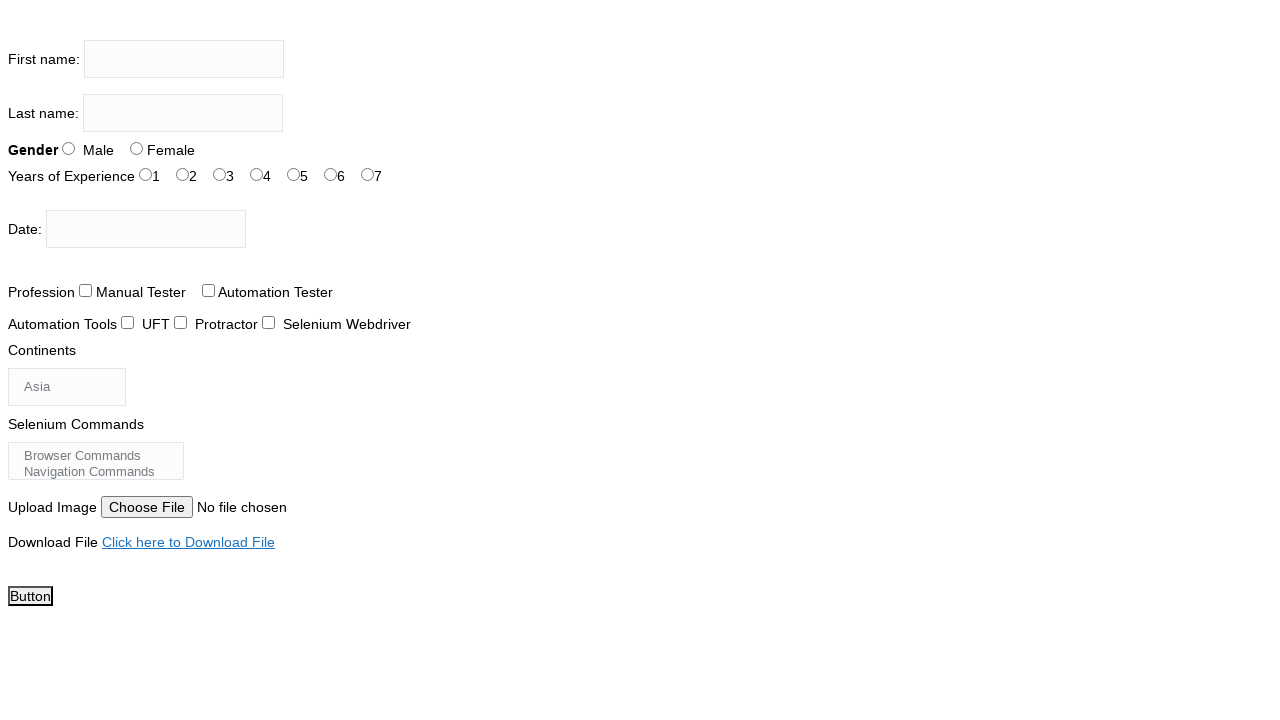

Filled first name field with 'Kristen' on input[name='firstname']
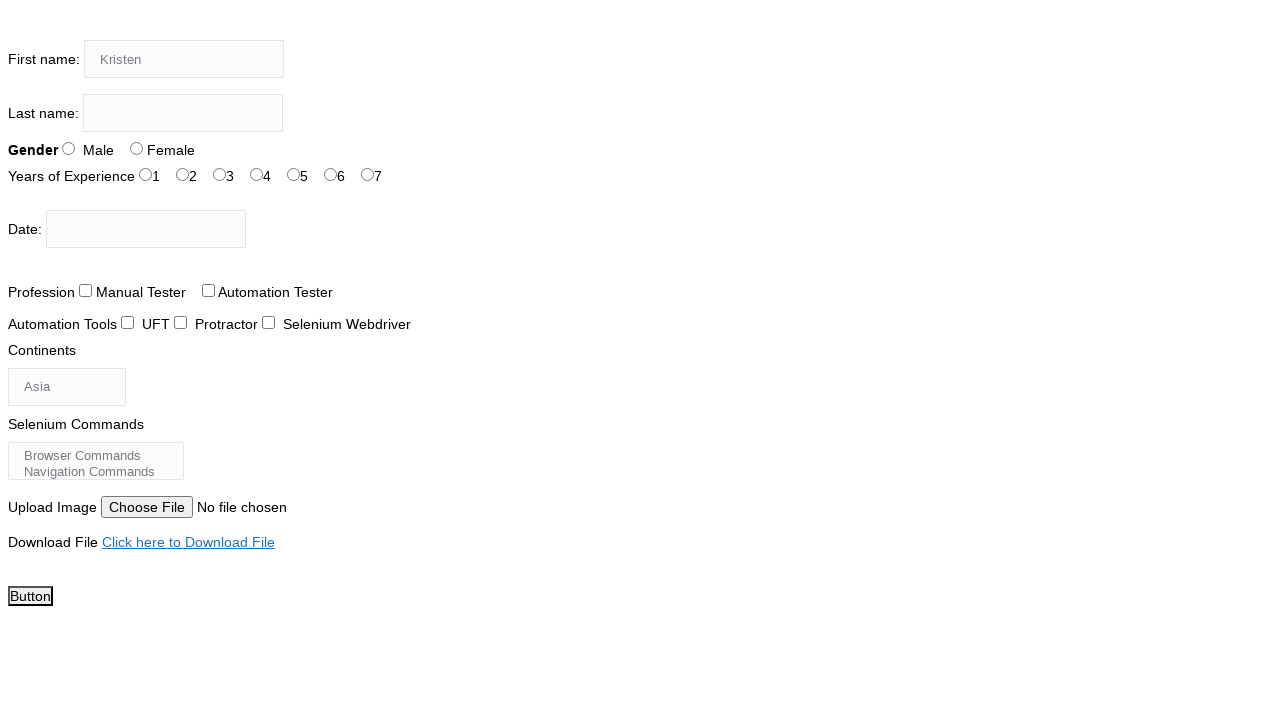

Filled last name field with 'Jones' on input[name='lastname']
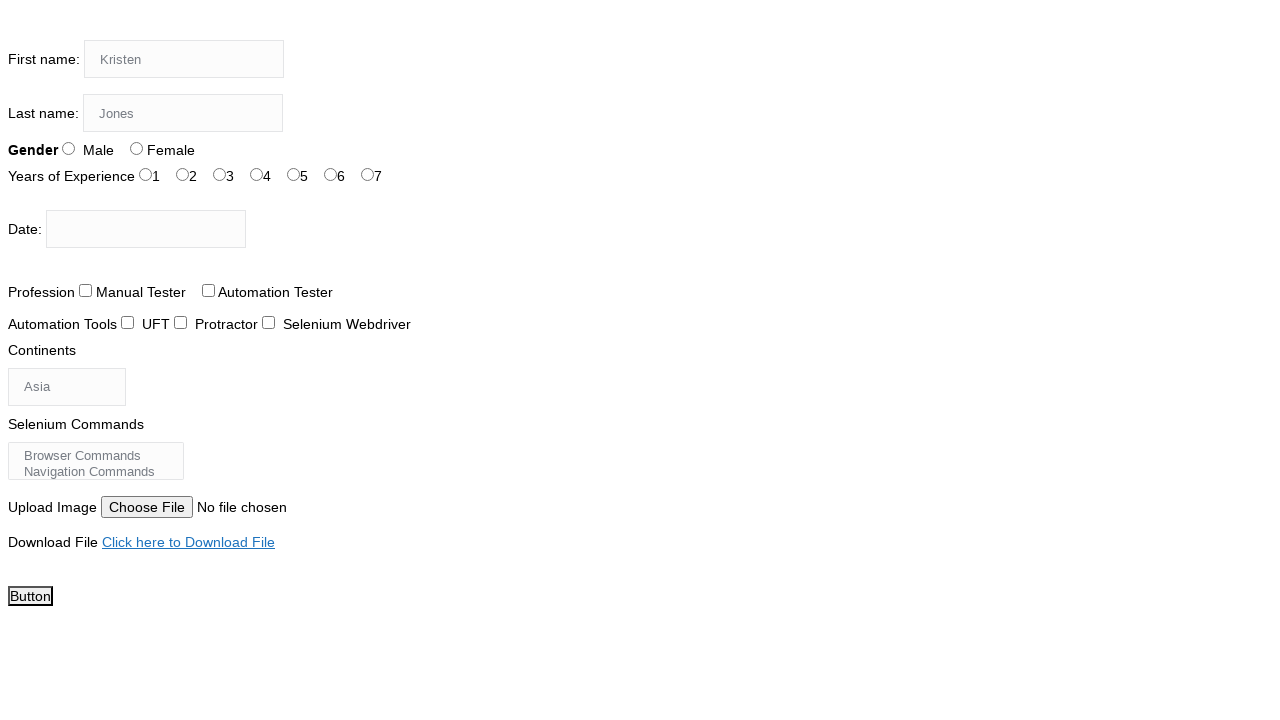

Verified first name input value is 'Kristen'
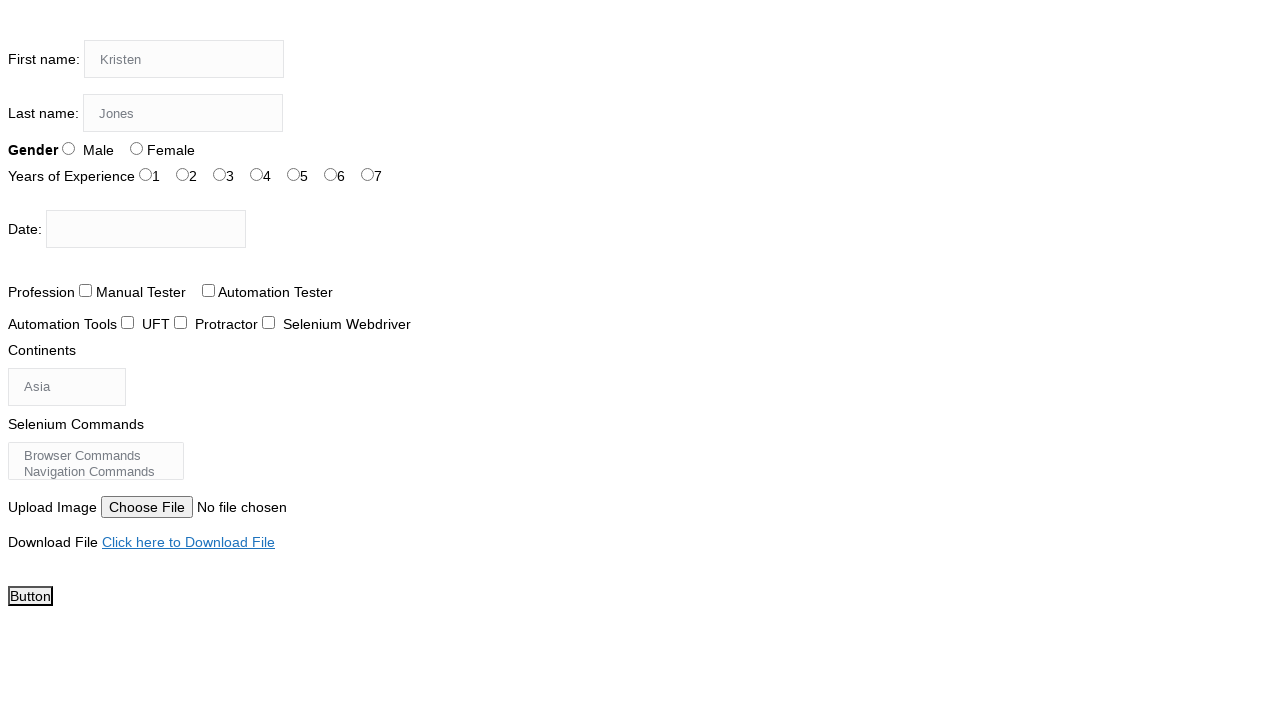

Verified last name input value is 'Jones'
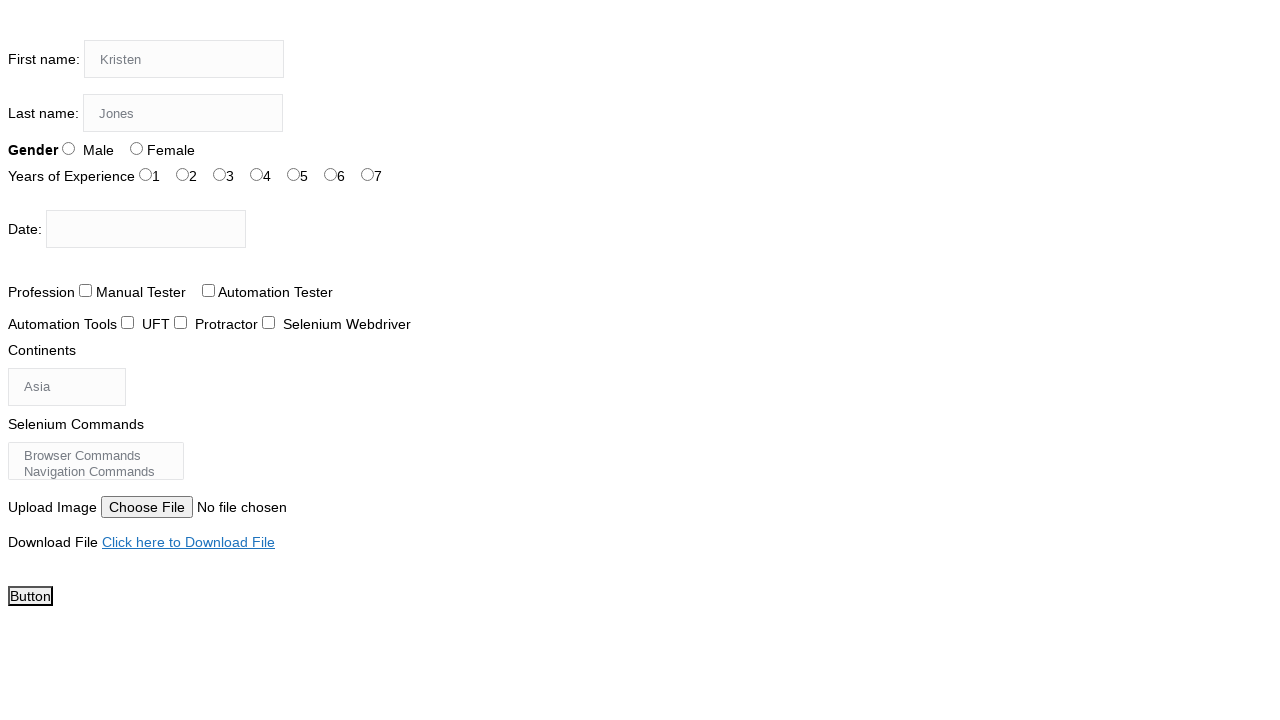

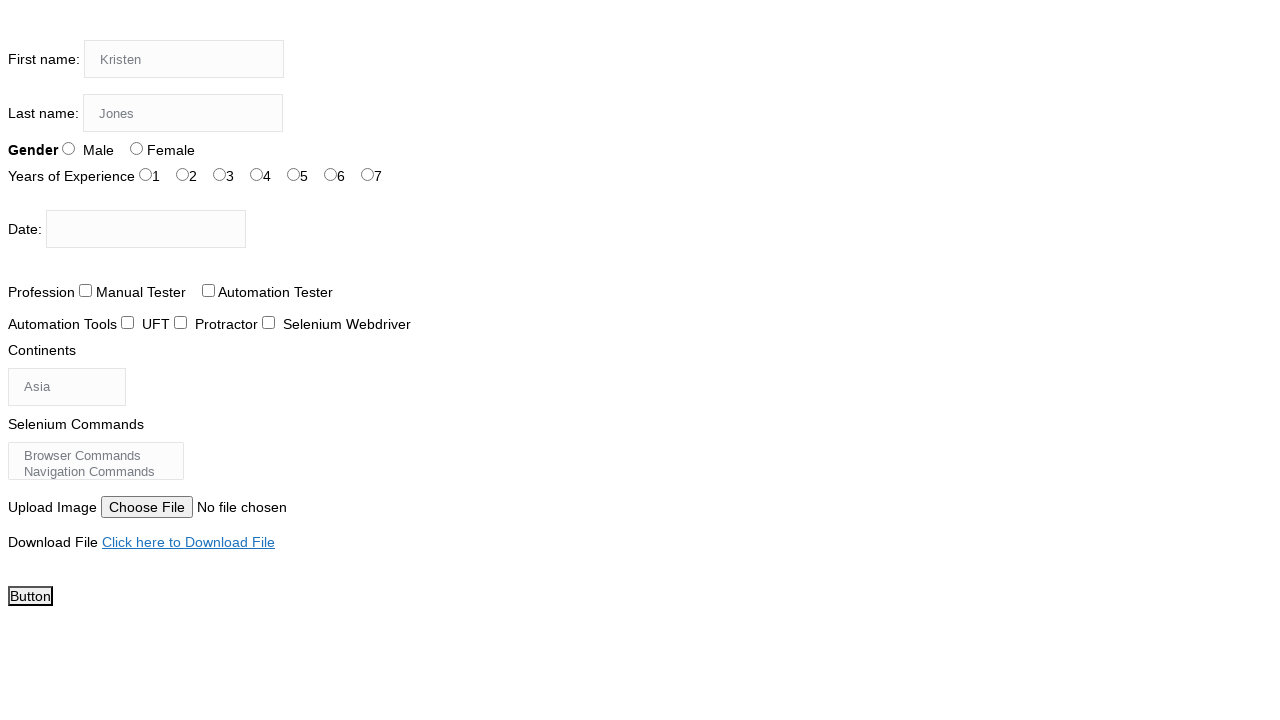